Tests the DemoQA text box form by navigating to the Elements section, clicking on Text Box, filling out the form fields (name, email, addresses), and verifying the output is displayed after submission.

Starting URL: https://demoqa.com/

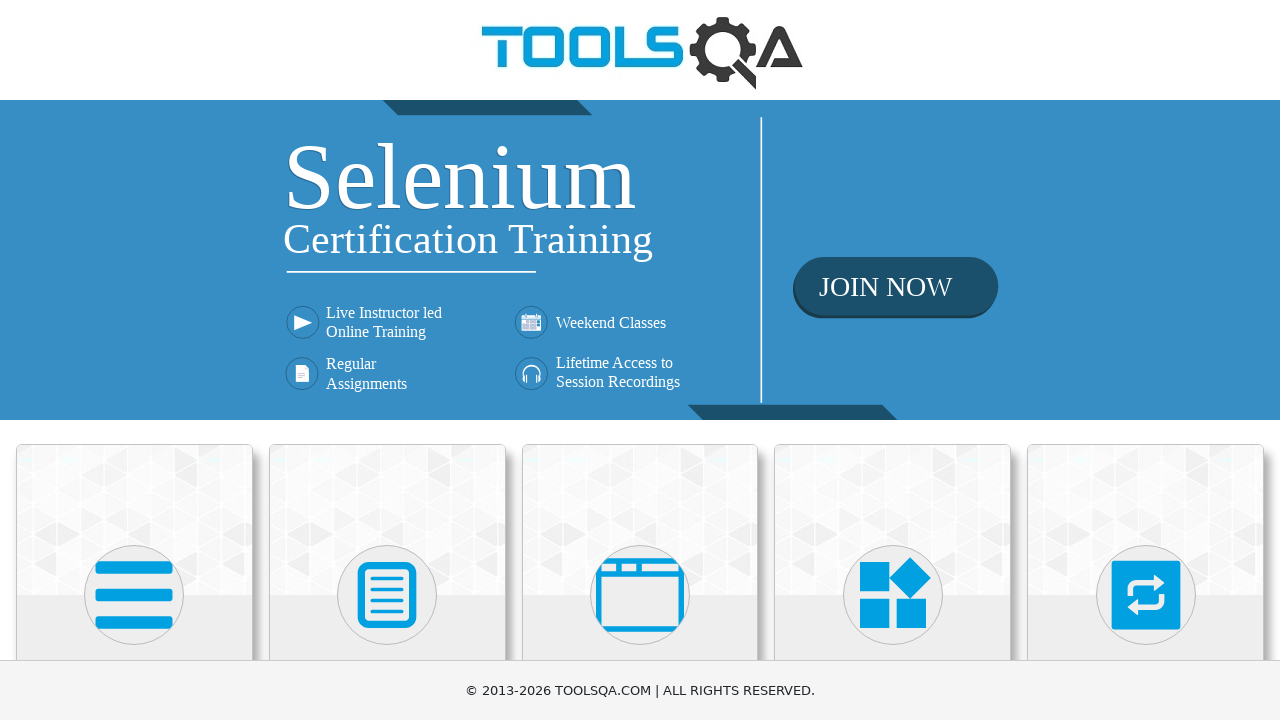

Waited for Elements card to be visible
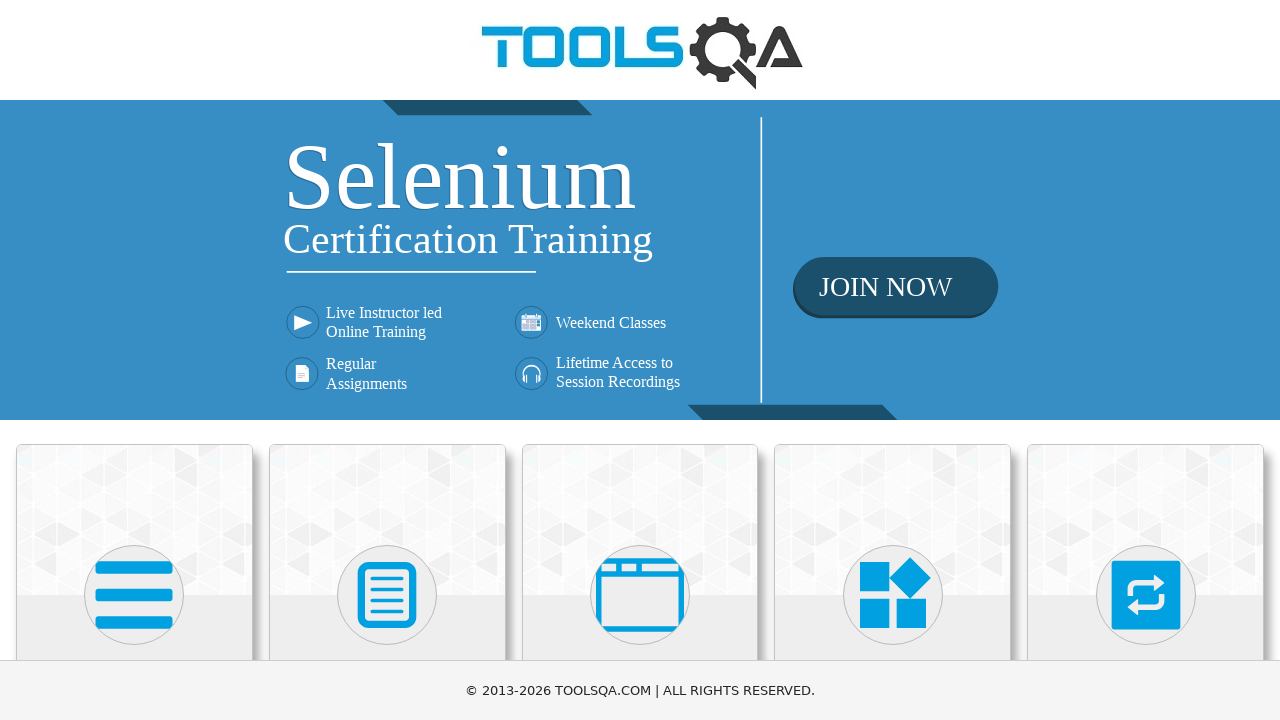

Clicked on the Elements card at (134, 360) on xpath=//h5[text()='Elements']
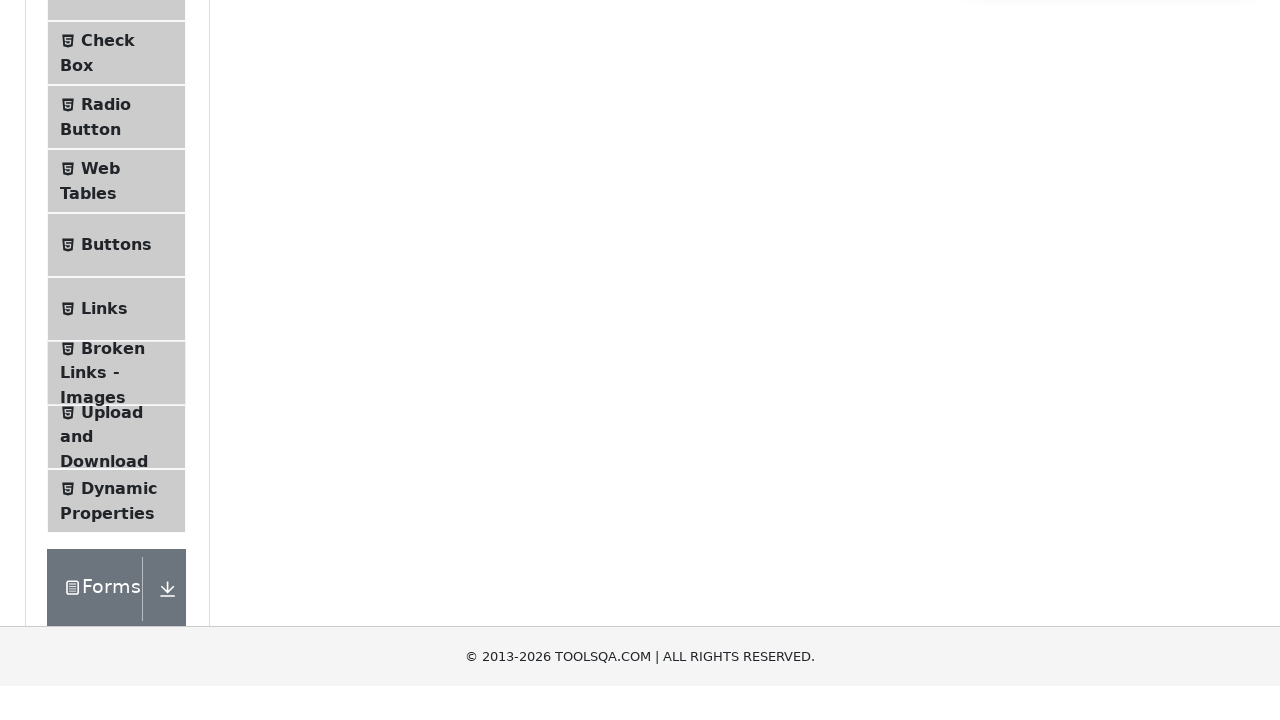

Waited for Text Box option to be visible
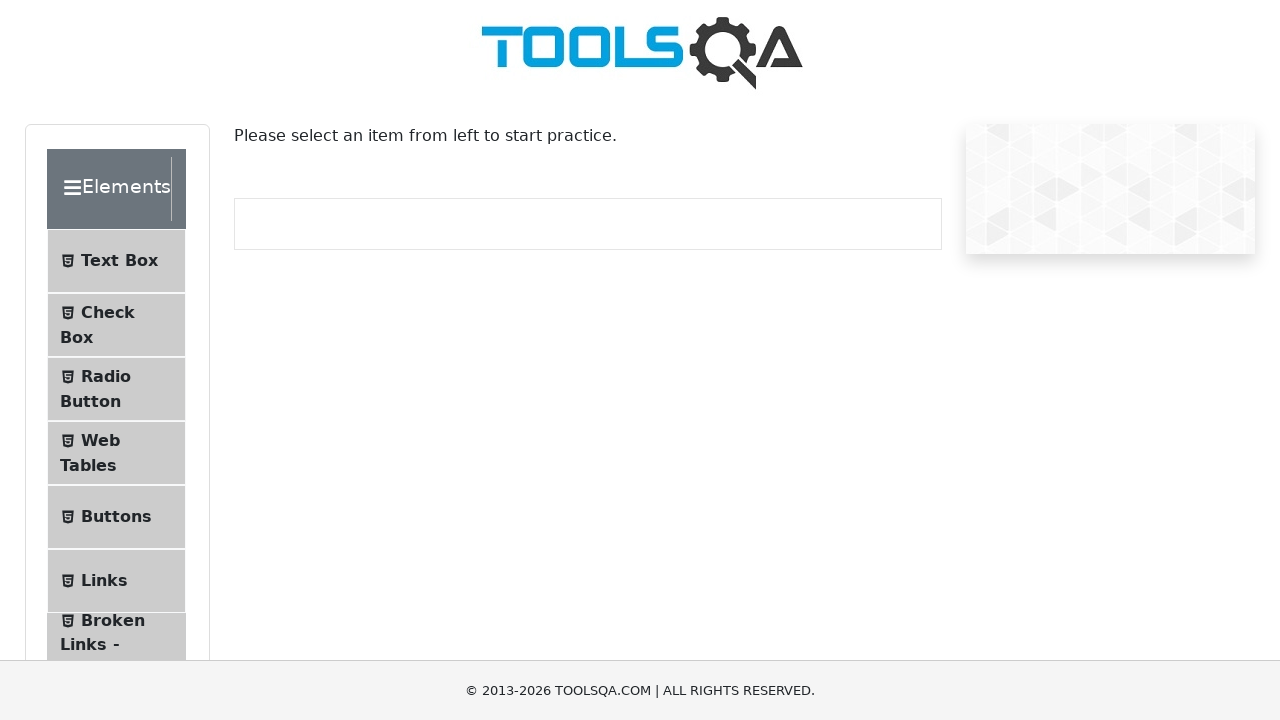

Clicked on Text Box in the sidebar at (119, 261) on xpath=//span[text()='Text Box']
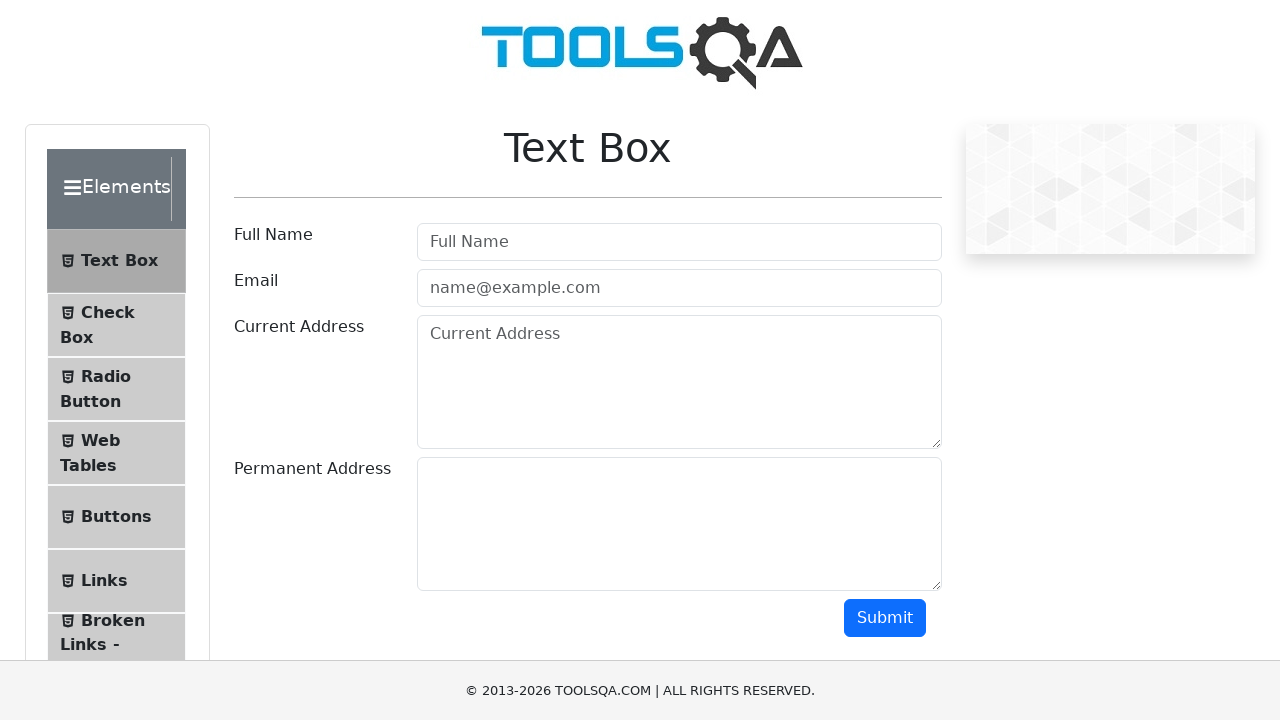

Waited for userName field to be visible
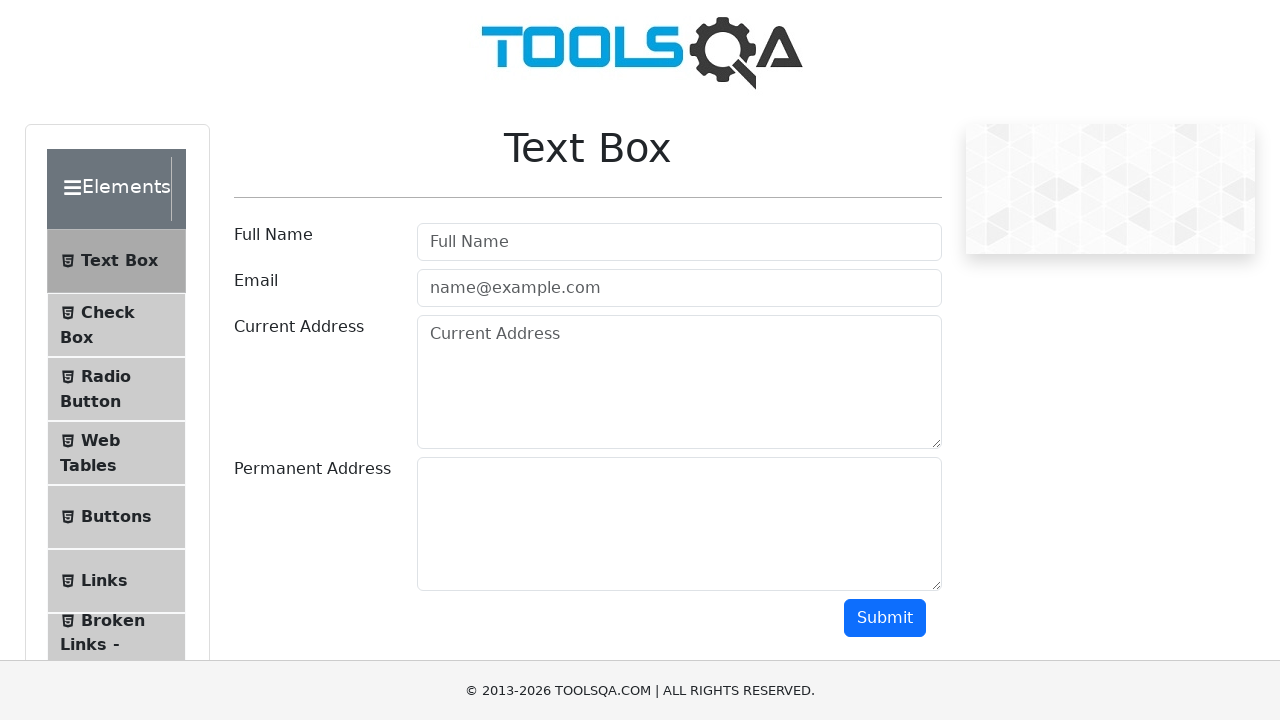

Filled userName field with 'John Doe' on #userName
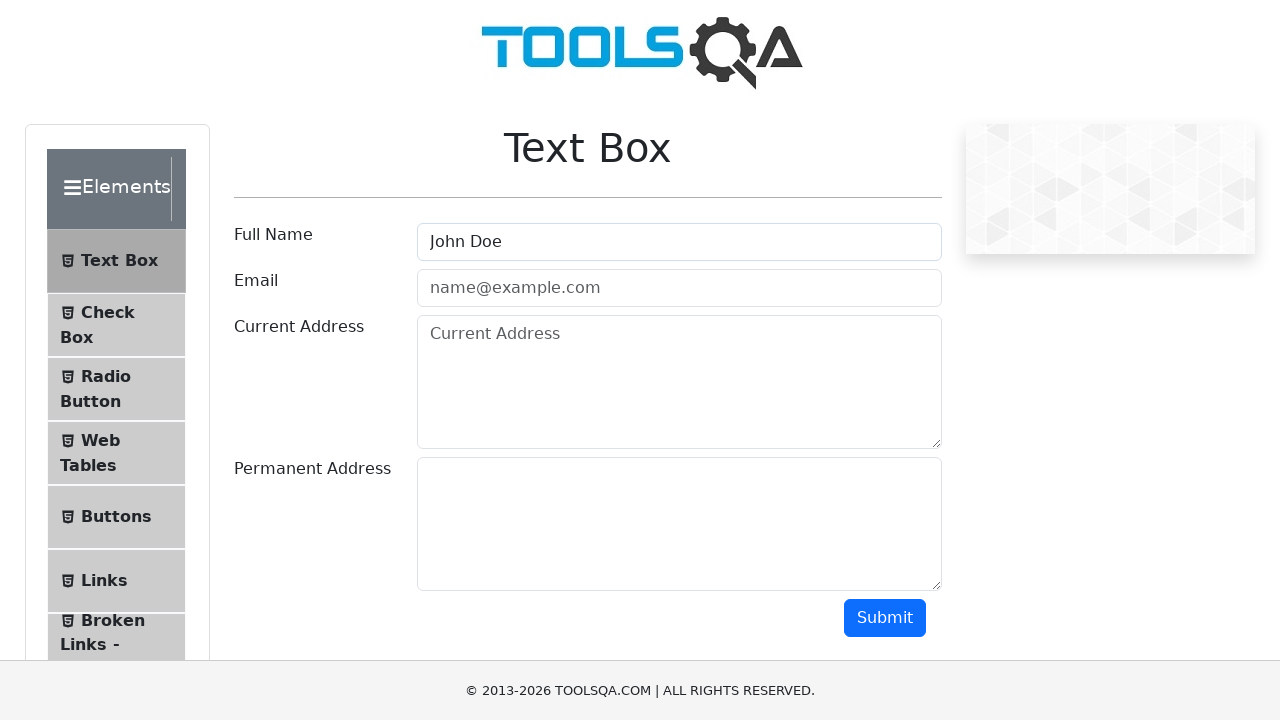

Filled userEmail field with 'john.doe@example.com' on #userEmail
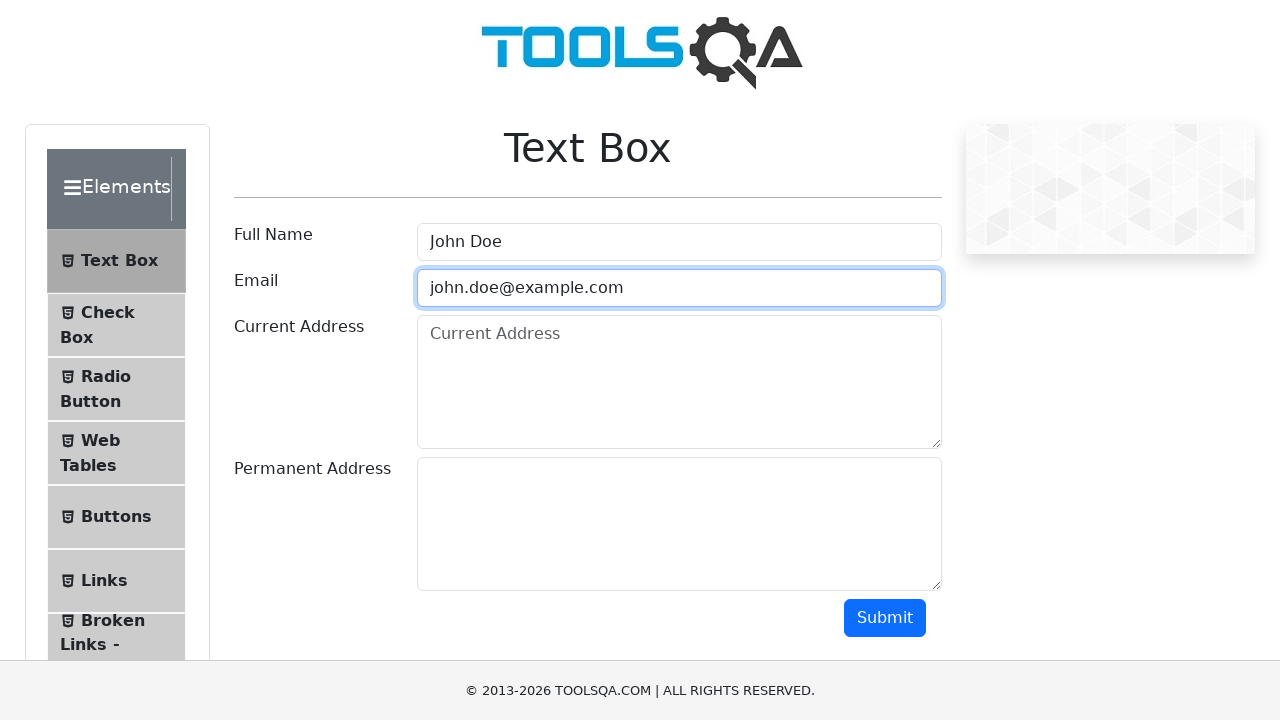

Filled currentAddress field with '123 Main St, City, Country' on #currentAddress
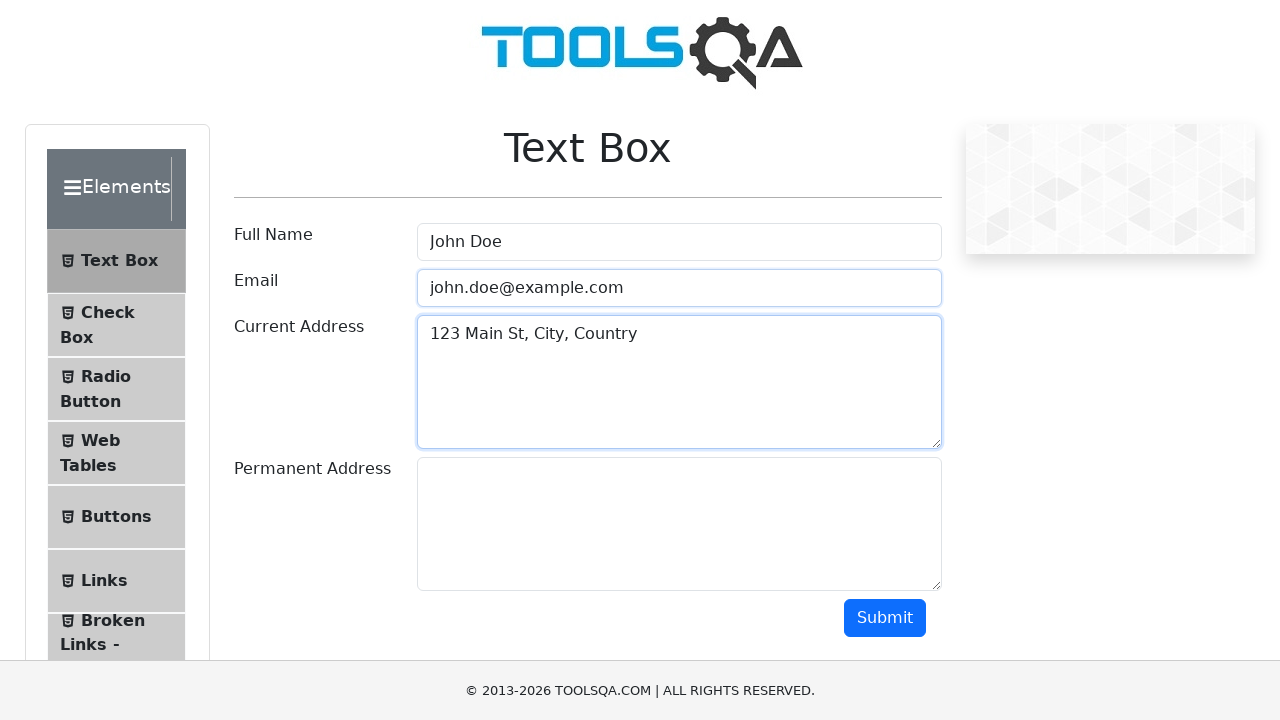

Filled permanentAddress field with '456 Secondary St, City, Country' on #permanentAddress
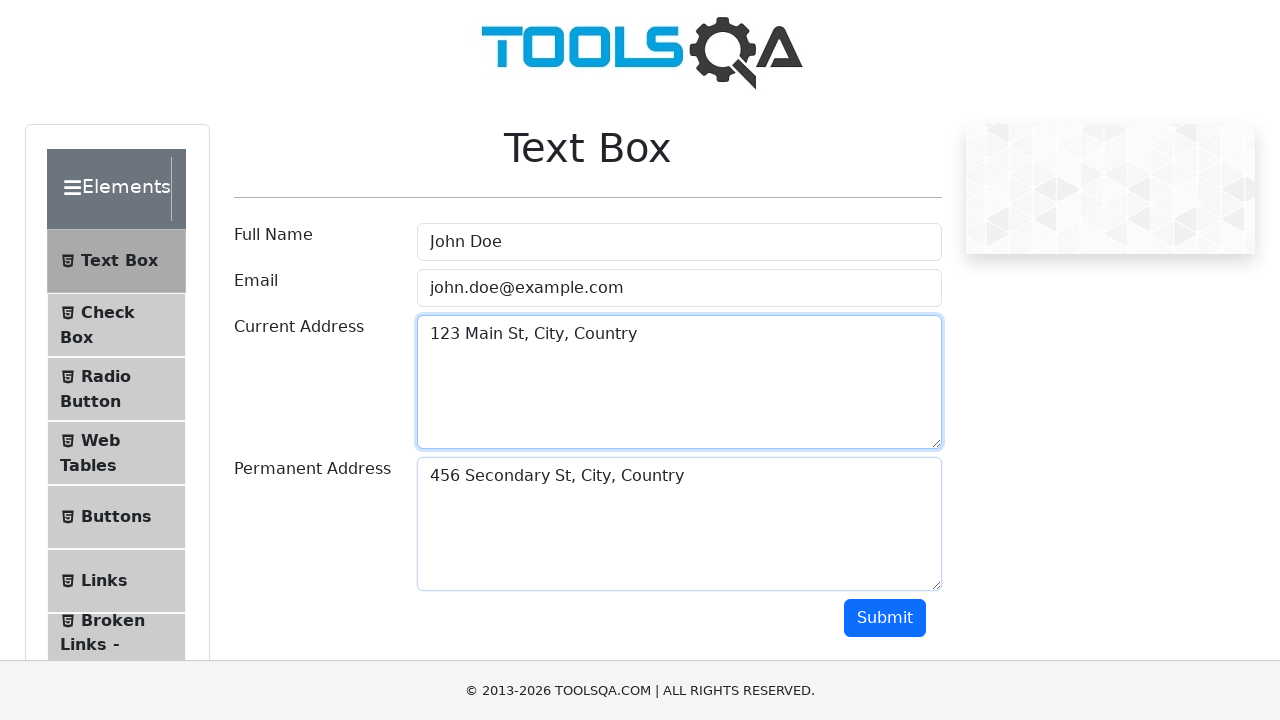

Scrolled submit button into view
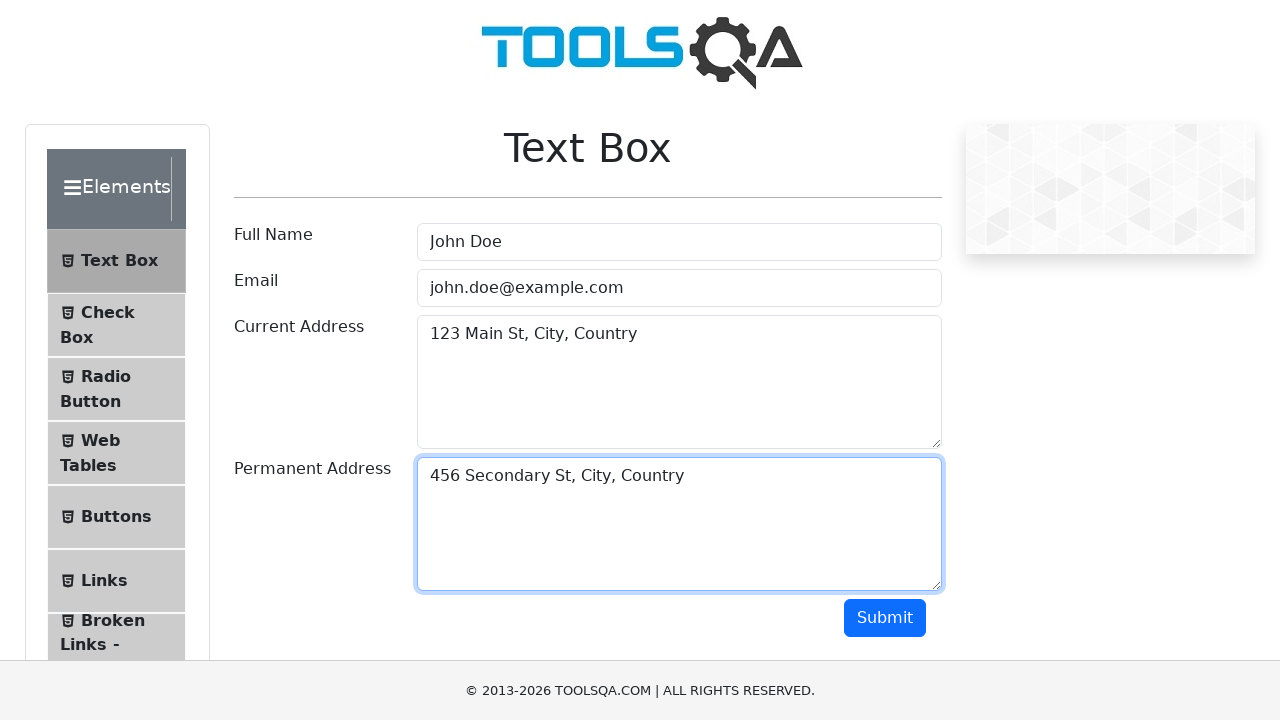

Clicked submit button at (885, 618) on #submit
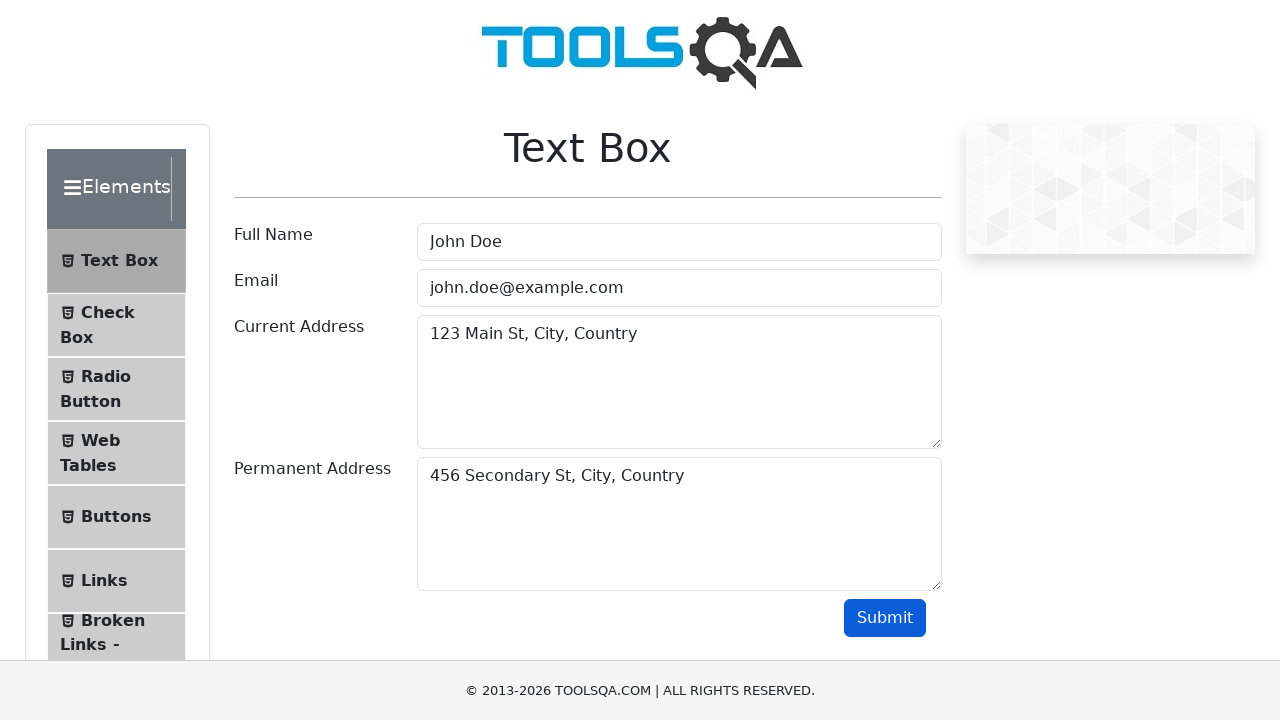

Waited for output section to be visible after form submission
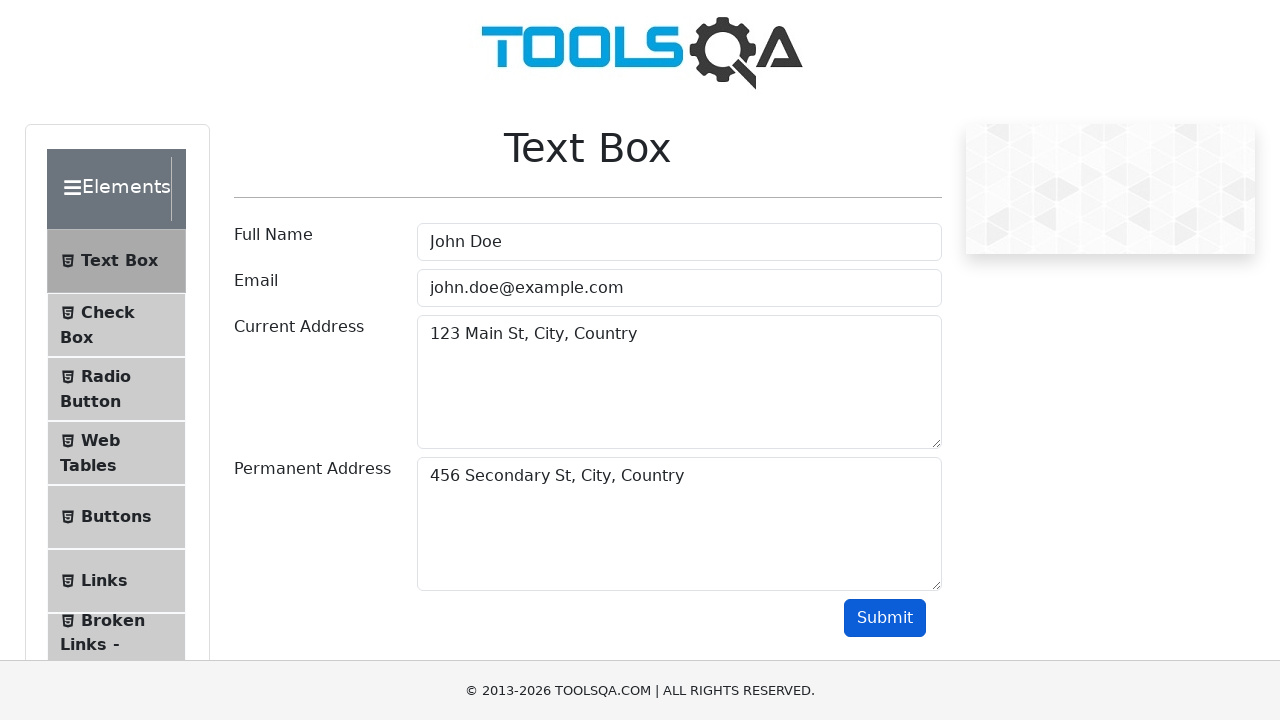

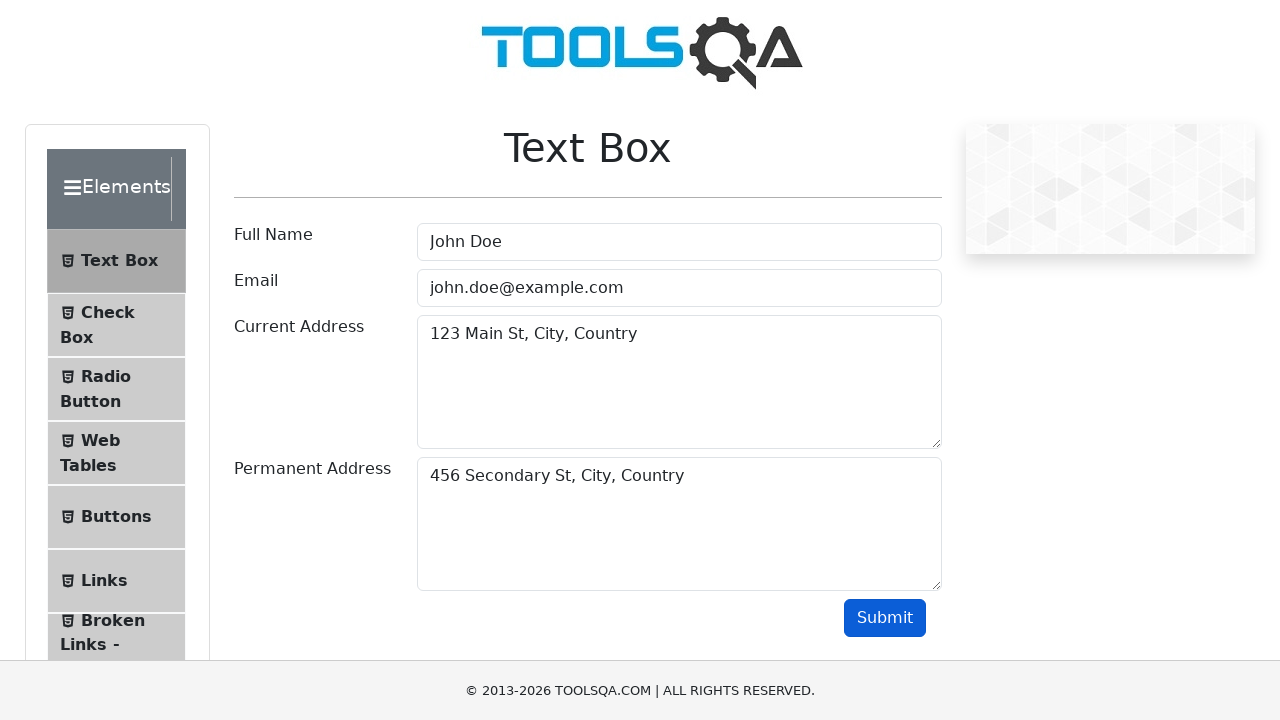